Tests selectable functionality on jQuery UI by clicking the Selectable link and selecting multiple items by dragging

Starting URL: https://jqueryui.com/droppable/

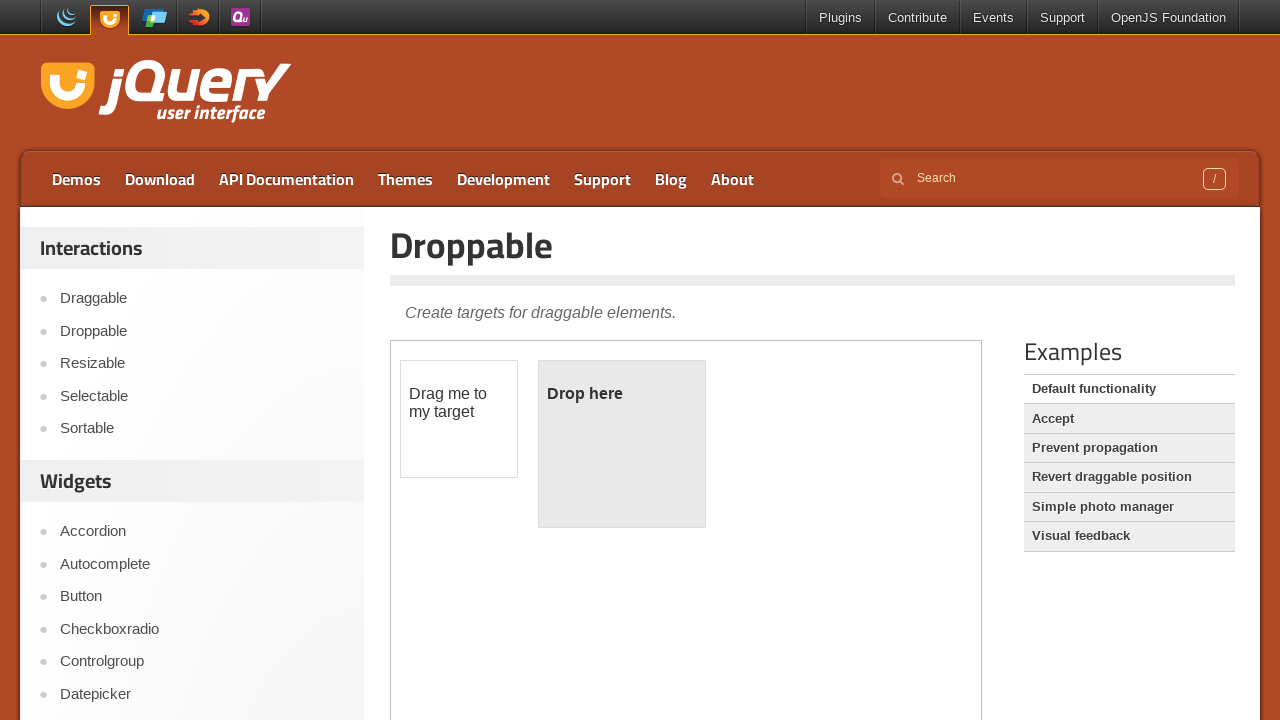

Clicked Selectable link in navigation at (202, 396) on xpath=//a[text()='Selectable']
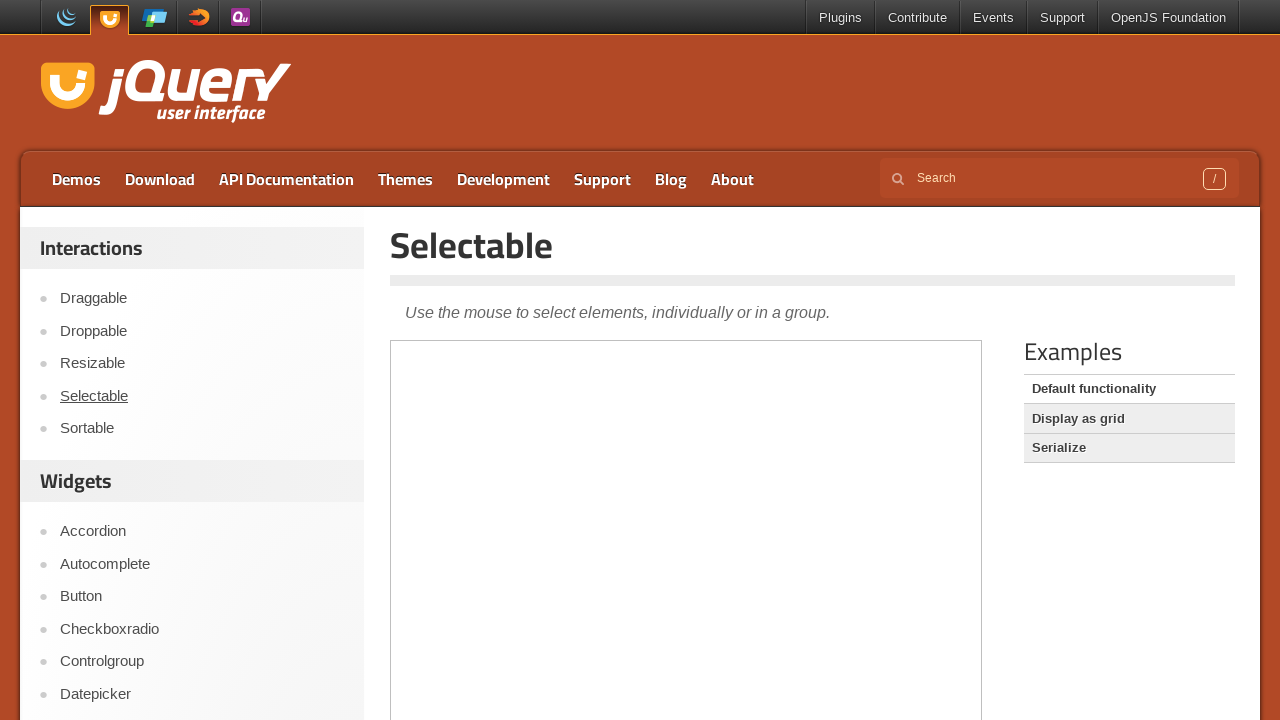

Located iframe containing demo
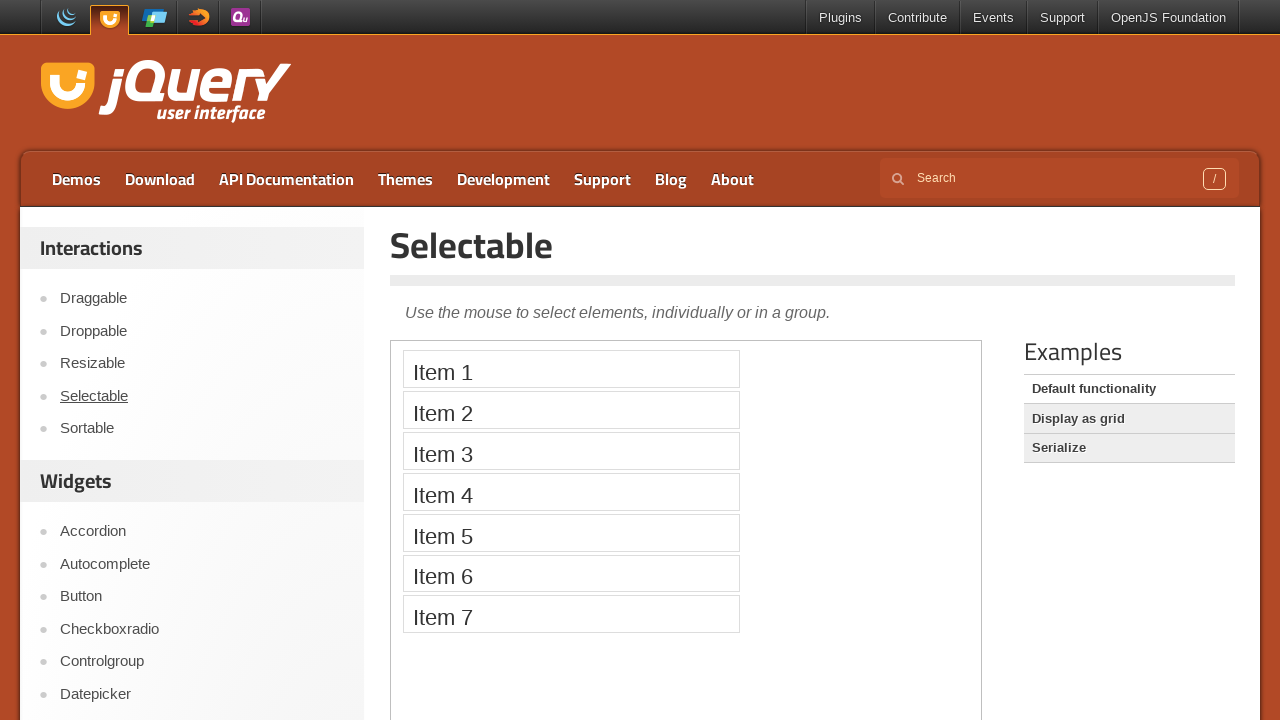

Located start item (item 3) in selectable list
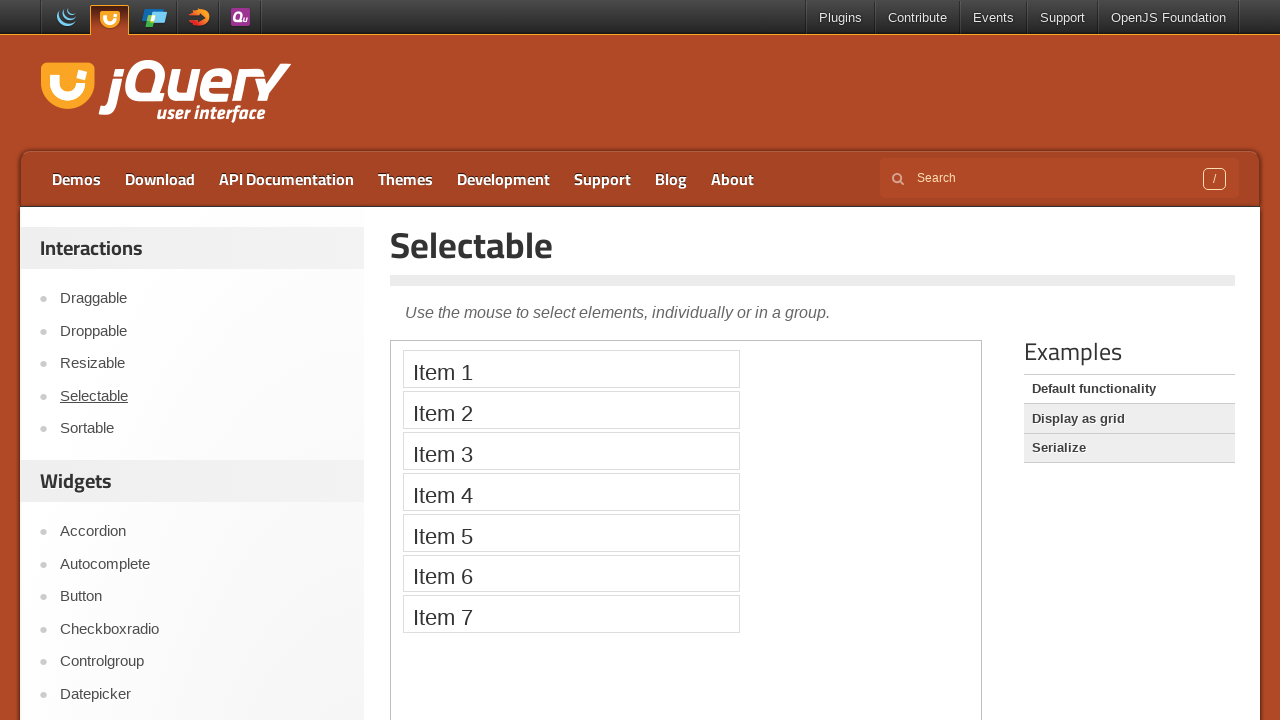

Located end item (item 7) in selectable list
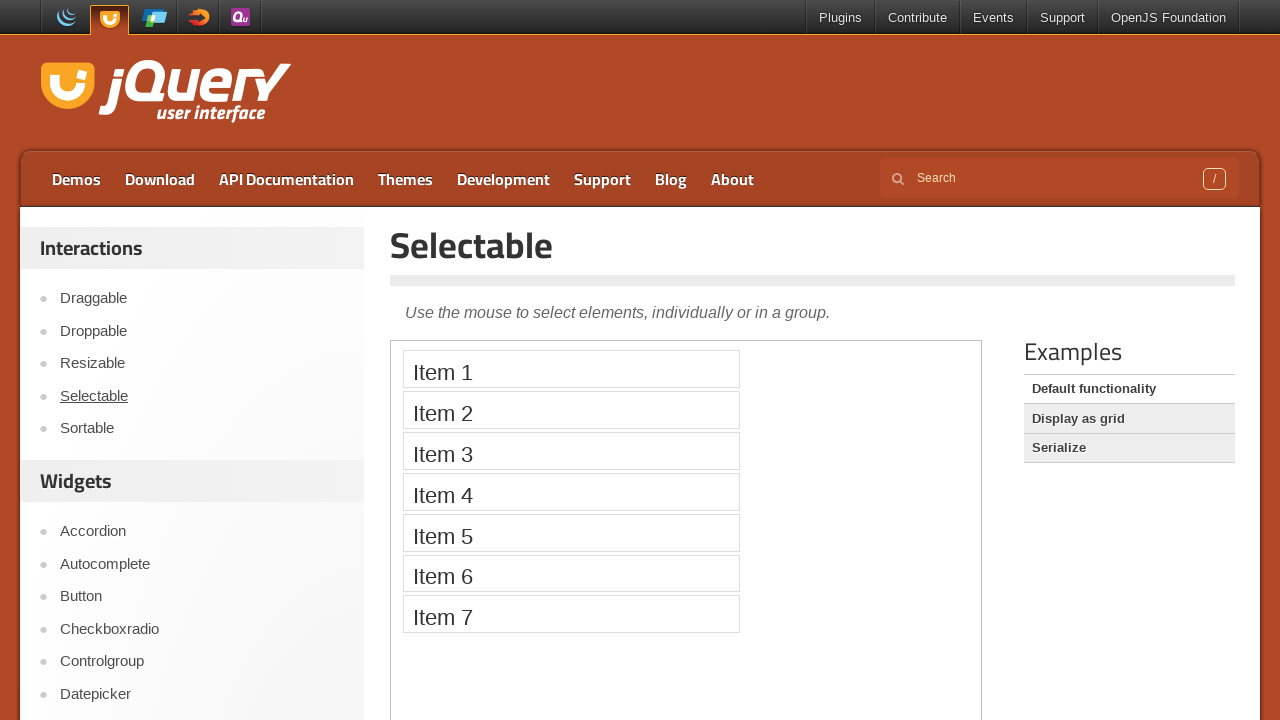

Dragged from item 3 to item 7 to select multiple items at (571, 614)
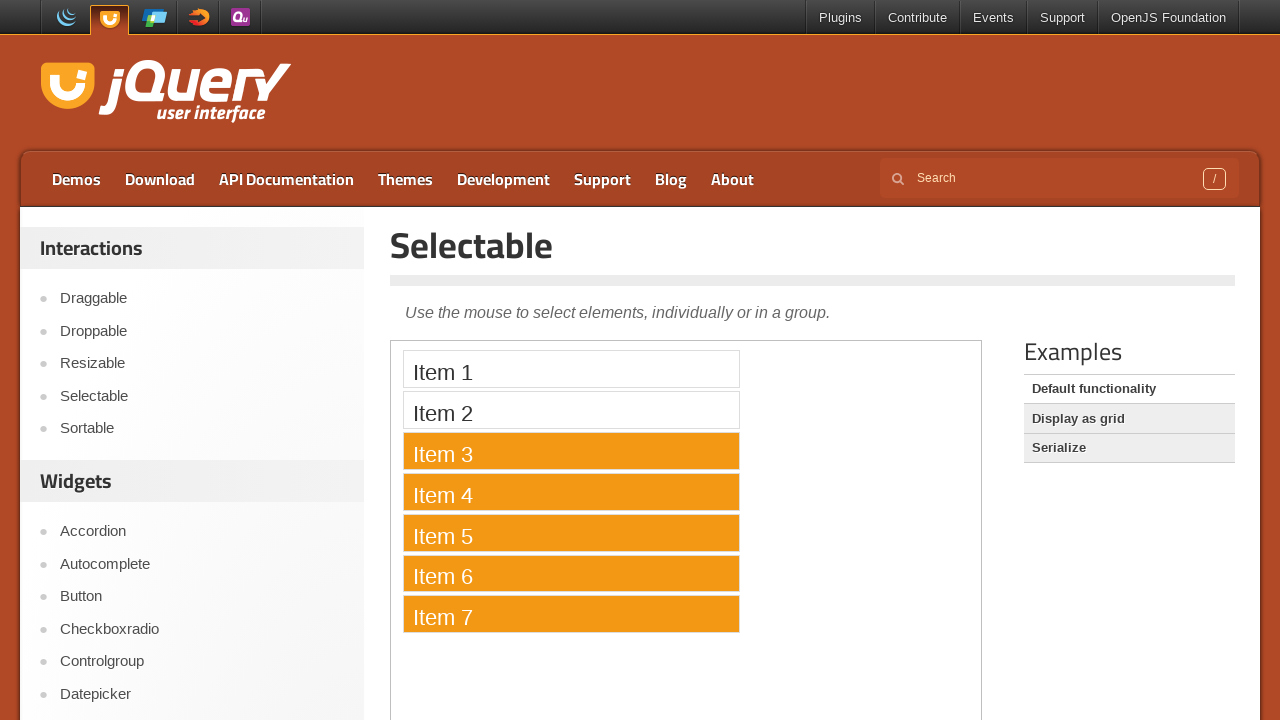

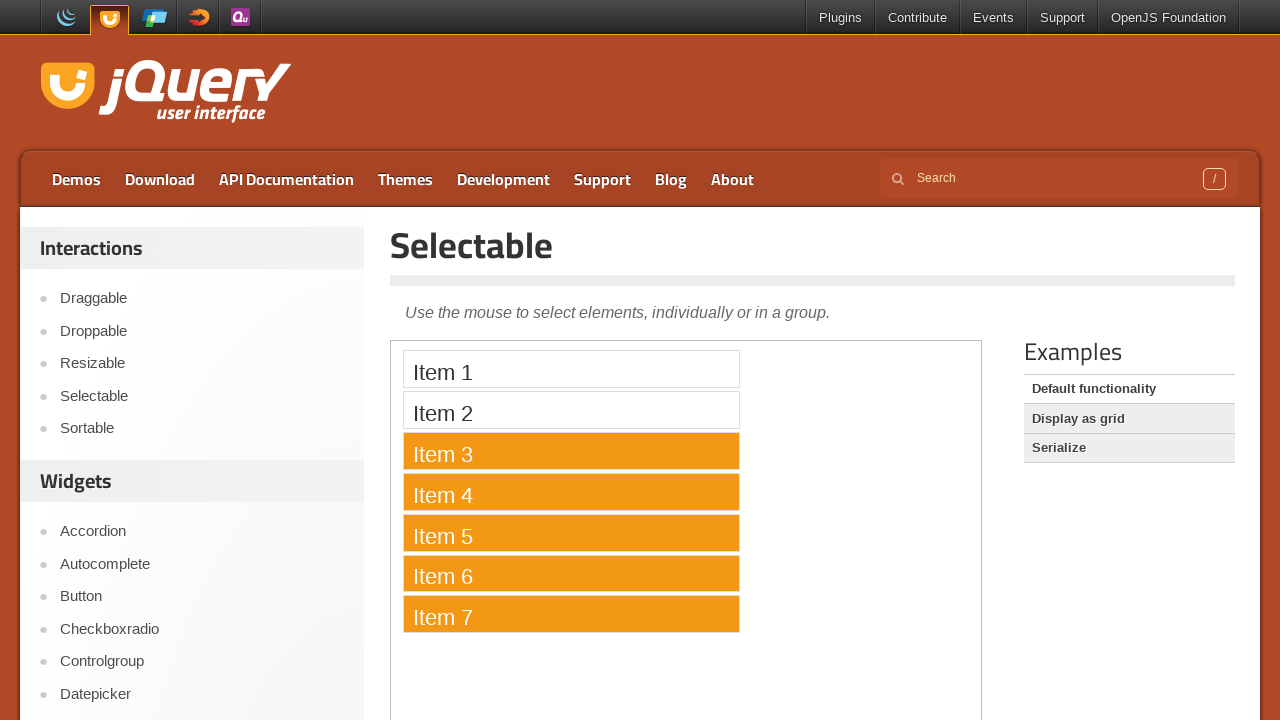